Navigates to a product page on aponeo.de and clicks on the reviews star icon to display product reviews

Starting URL: https://www.aponeo.de/16538227-nurofen-junior-fieber-u-schmerzsaft-erdbe-40-mg-ml.html

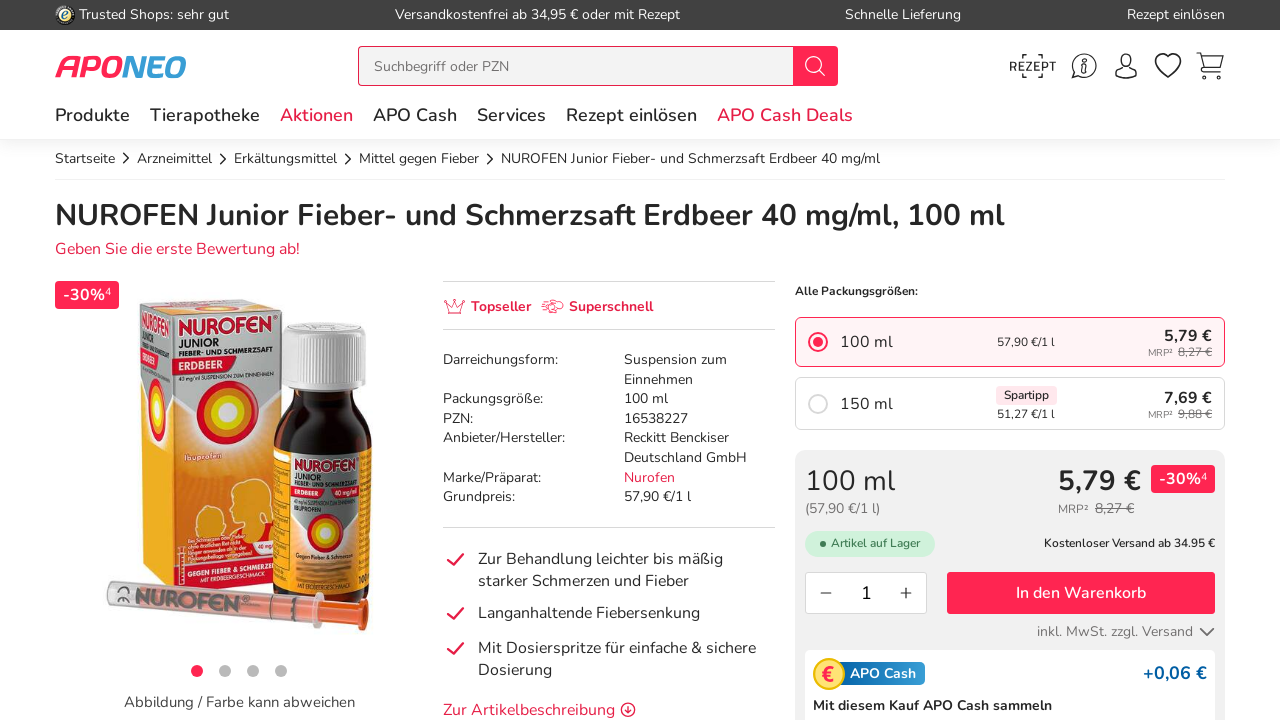

Waited for page to fully load (networkidle state)
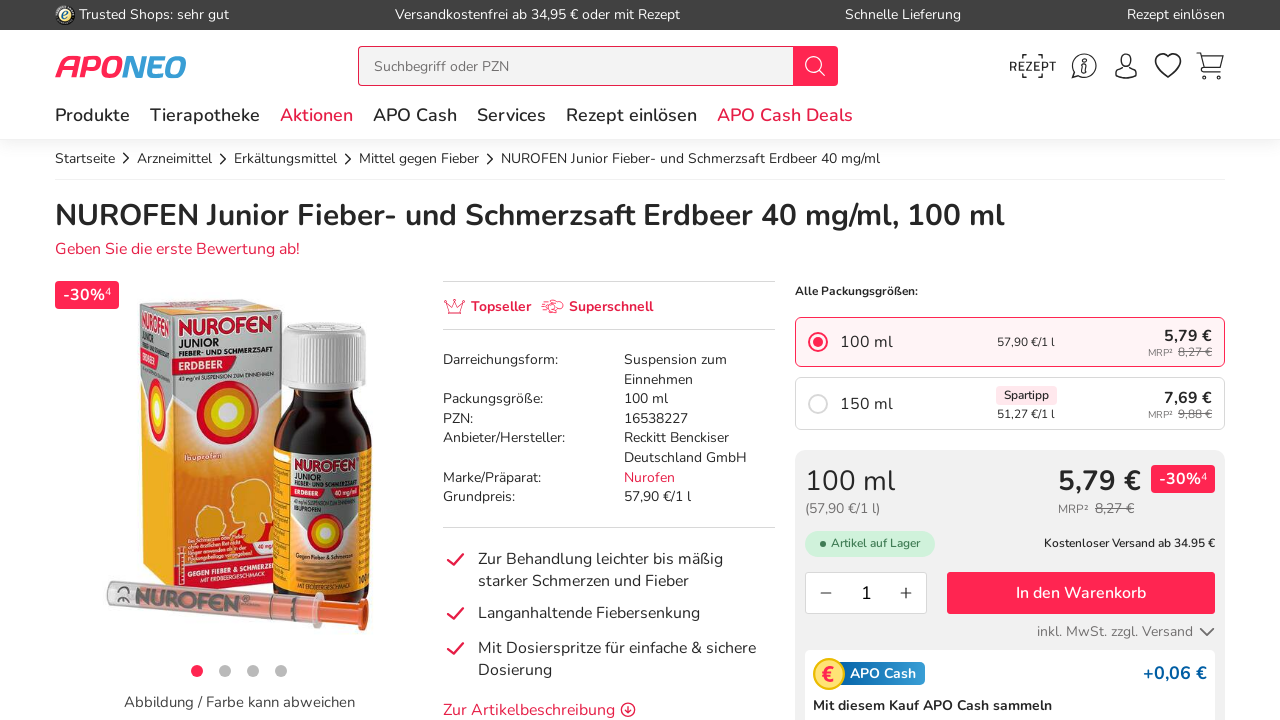

Located reviews star icon element
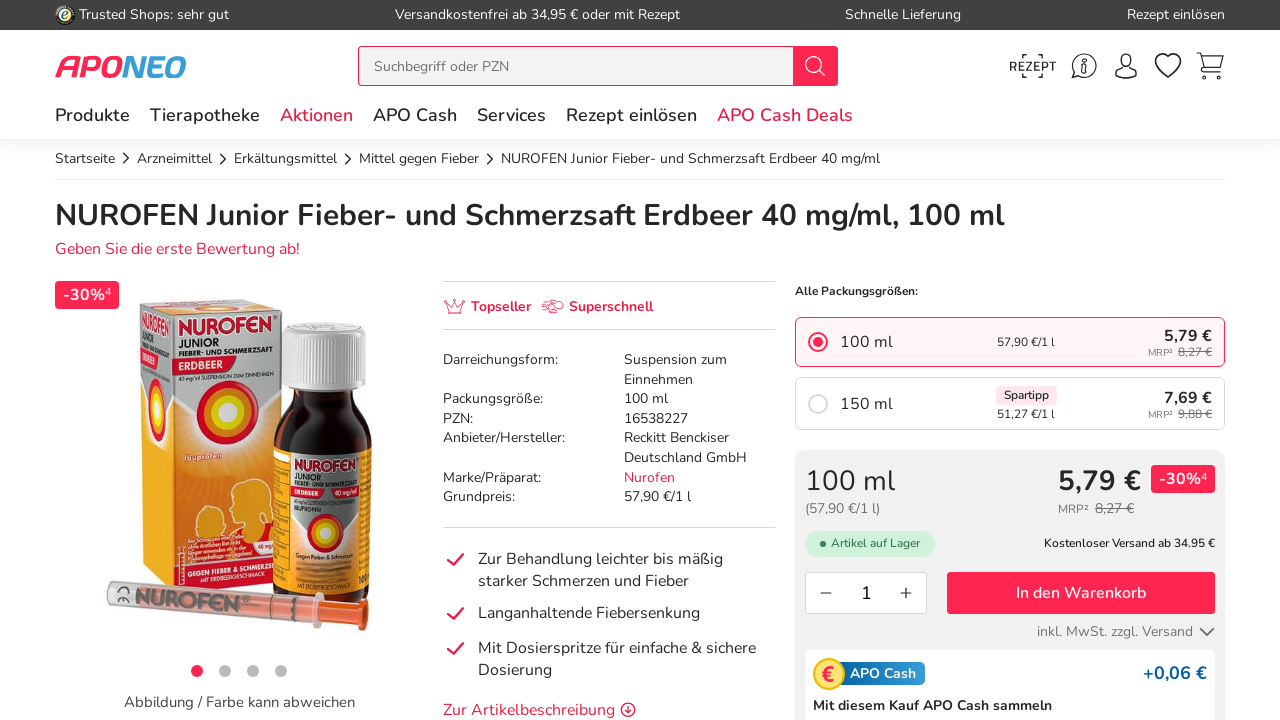

Exception occurred while attempting to click reviews star icon on span.apn-icon.active >> nth=0
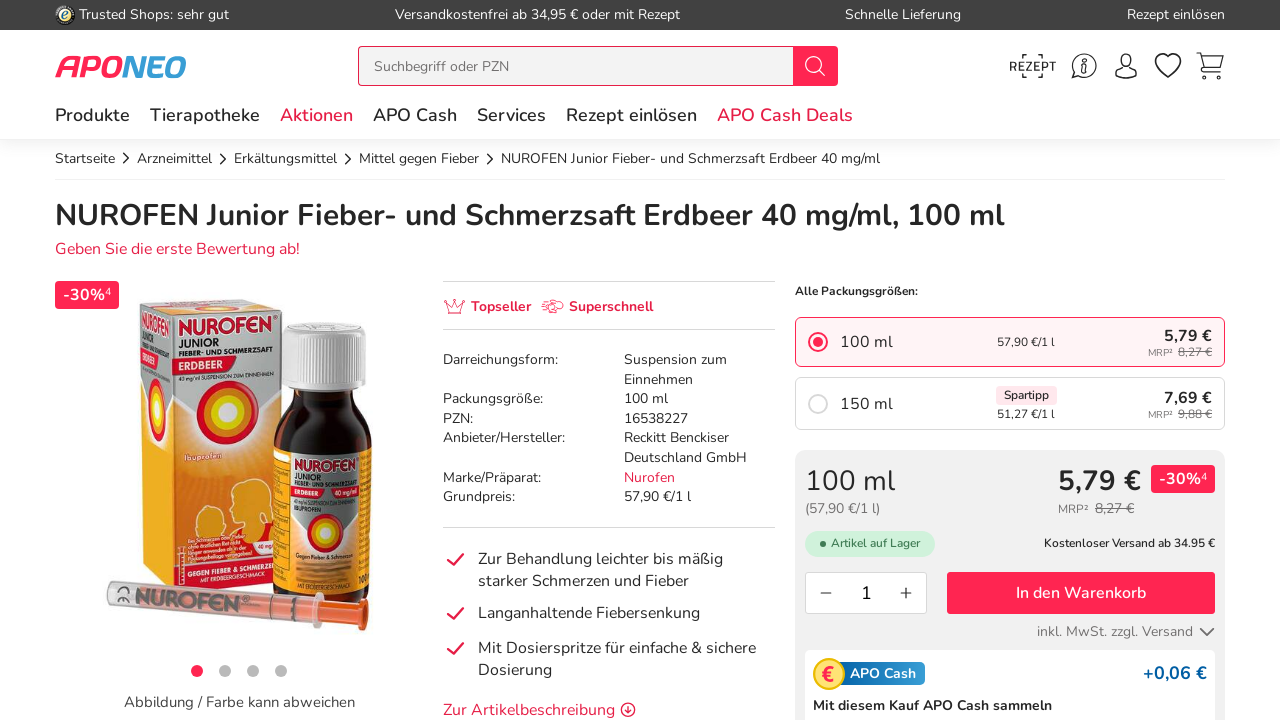

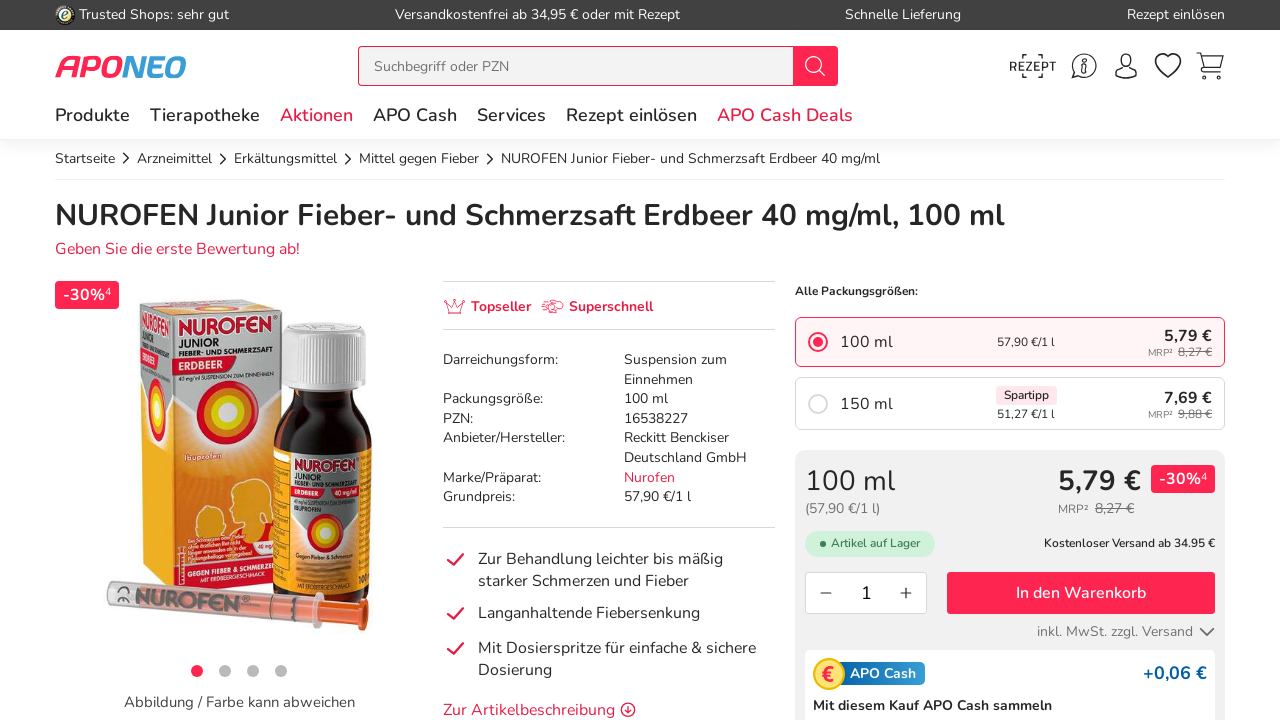